Navigates to Lenskart website and retrieves the page title

Starting URL: https://www.lenskart.com/

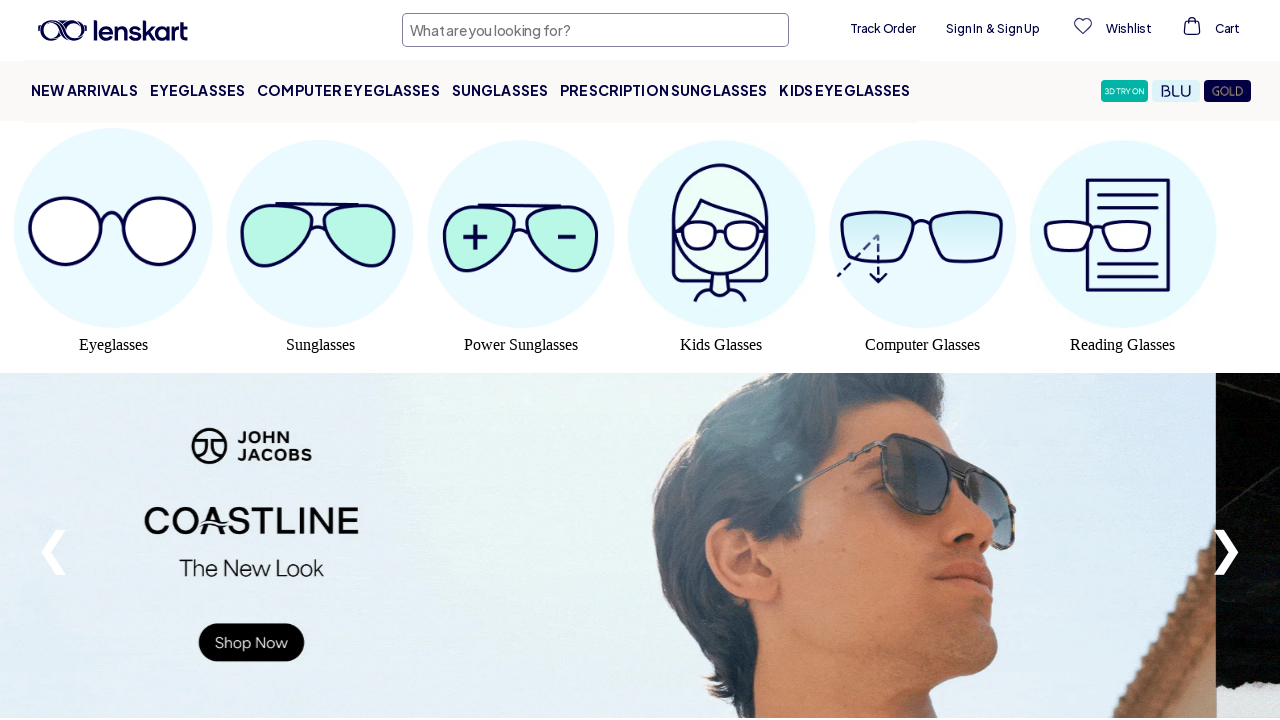

Retrieved page title from Lenskart website
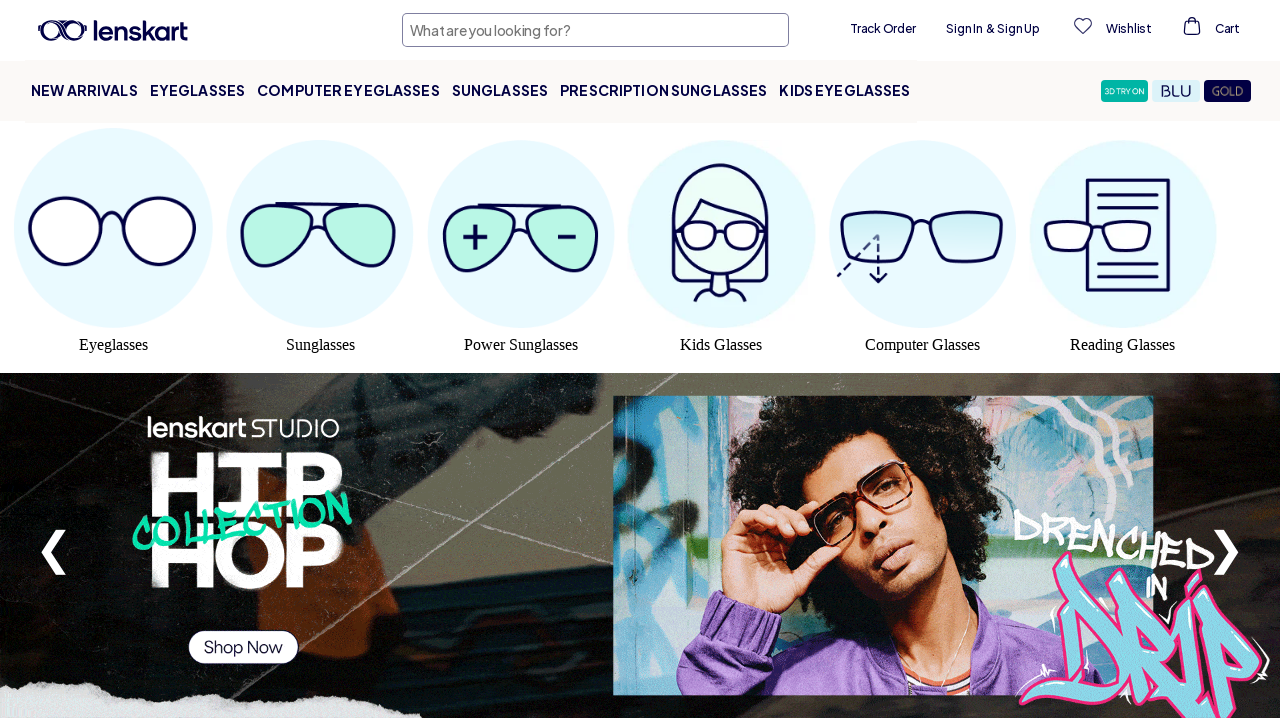

Printed page title to console
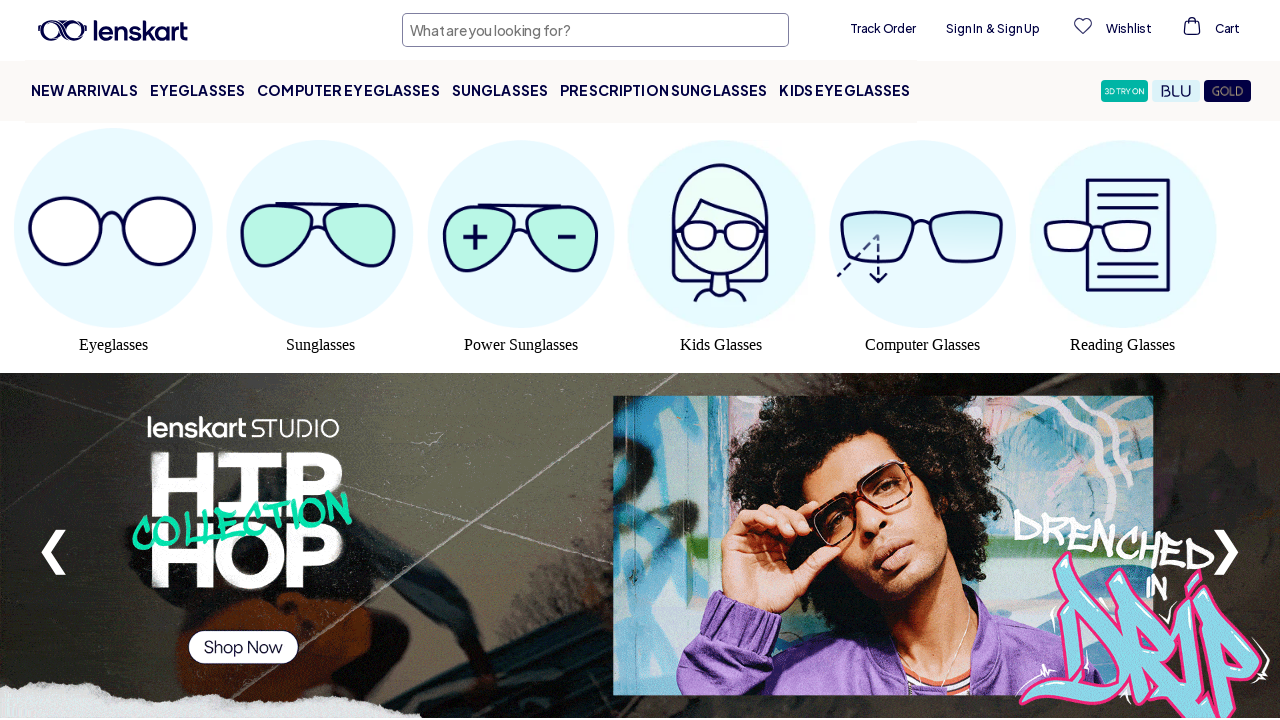

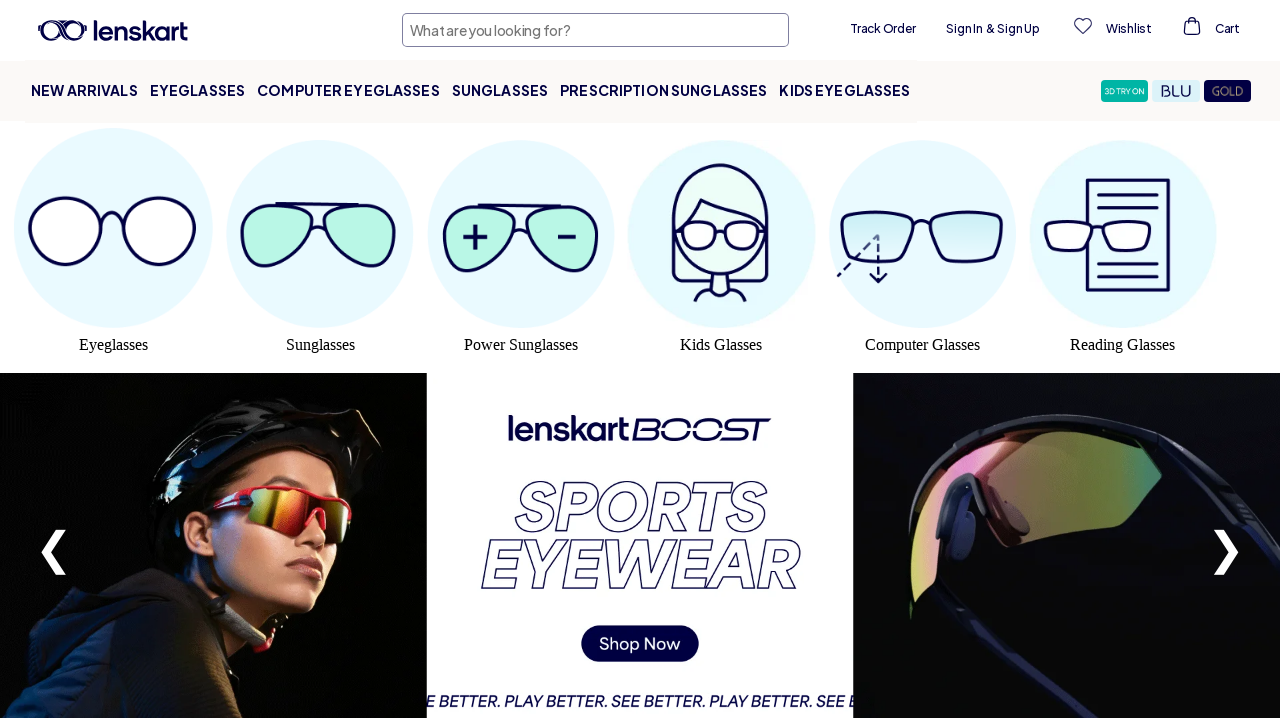